Tests dynamic controls with explicit waits by clicking Remove button, waiting for "It's gone!" message, then clicking Add button and waiting for "It's back!" message

Starting URL: https://the-internet.herokuapp.com/dynamic_controls

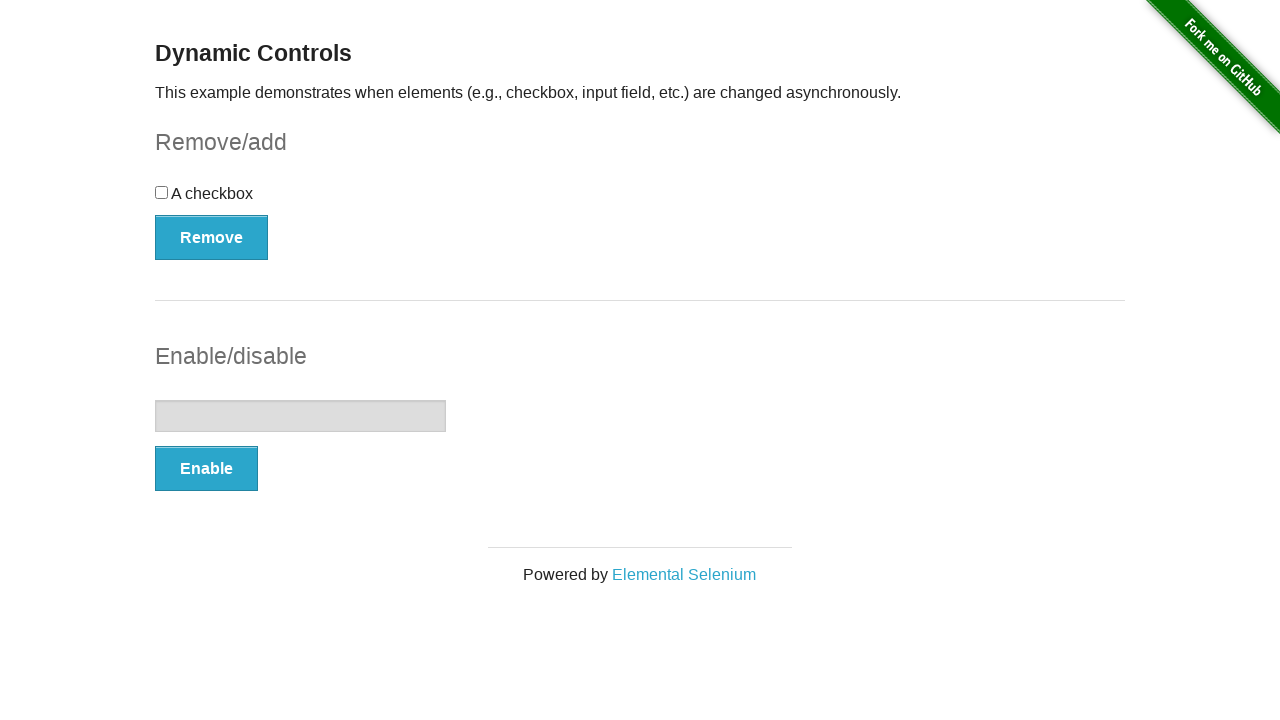

Clicked Remove button at (212, 237) on xpath=//*[text()='Remove']
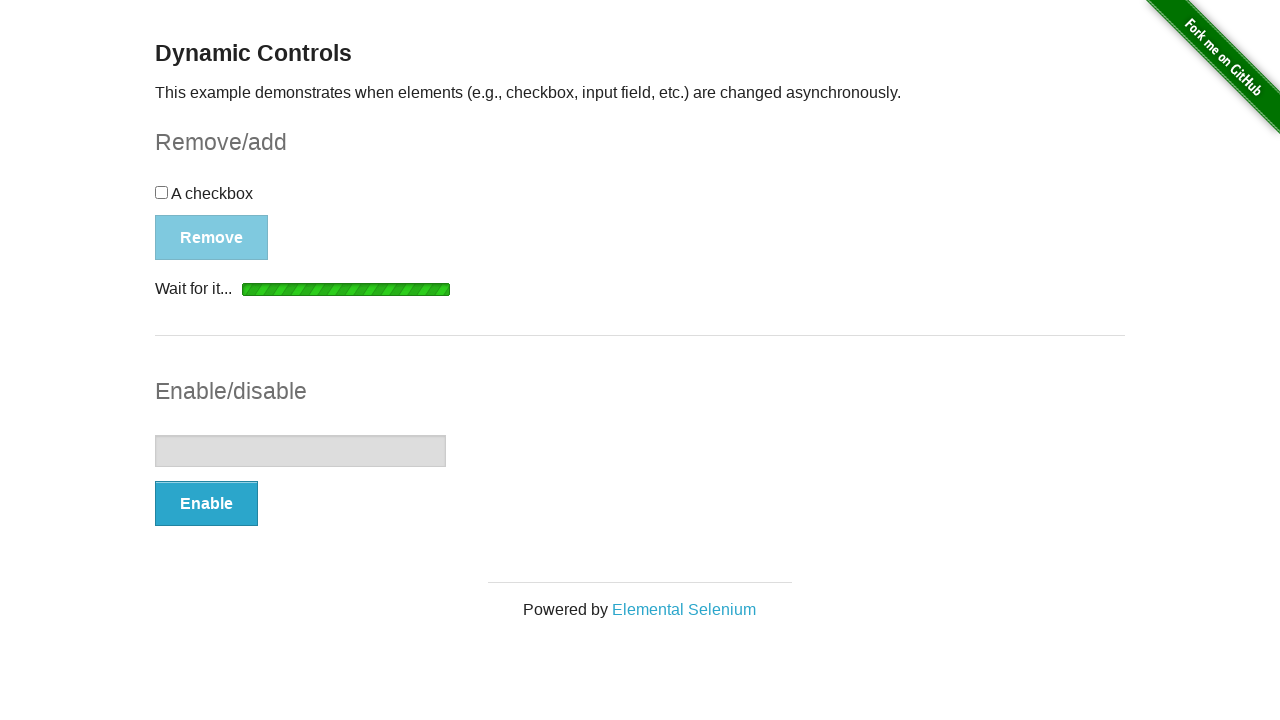

Waited for "It's gone!" message to appear
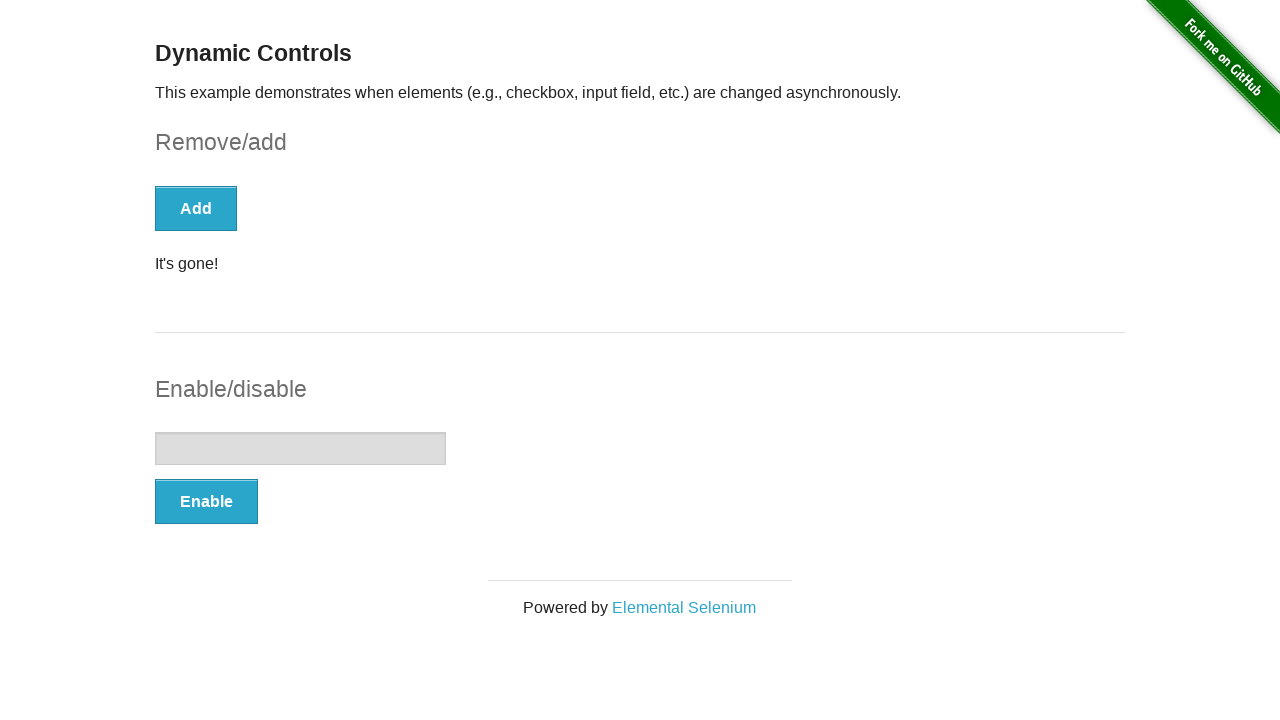

Located "It's gone!" element
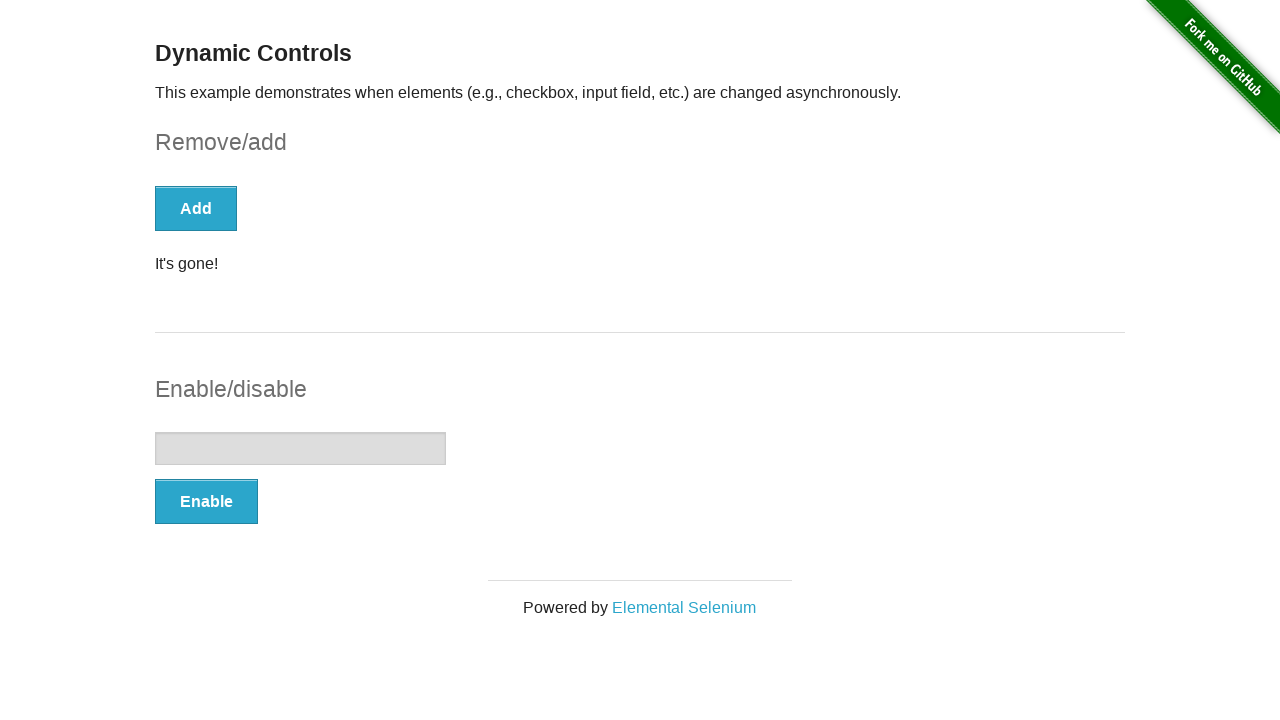

Verified "It's gone!" message is visible
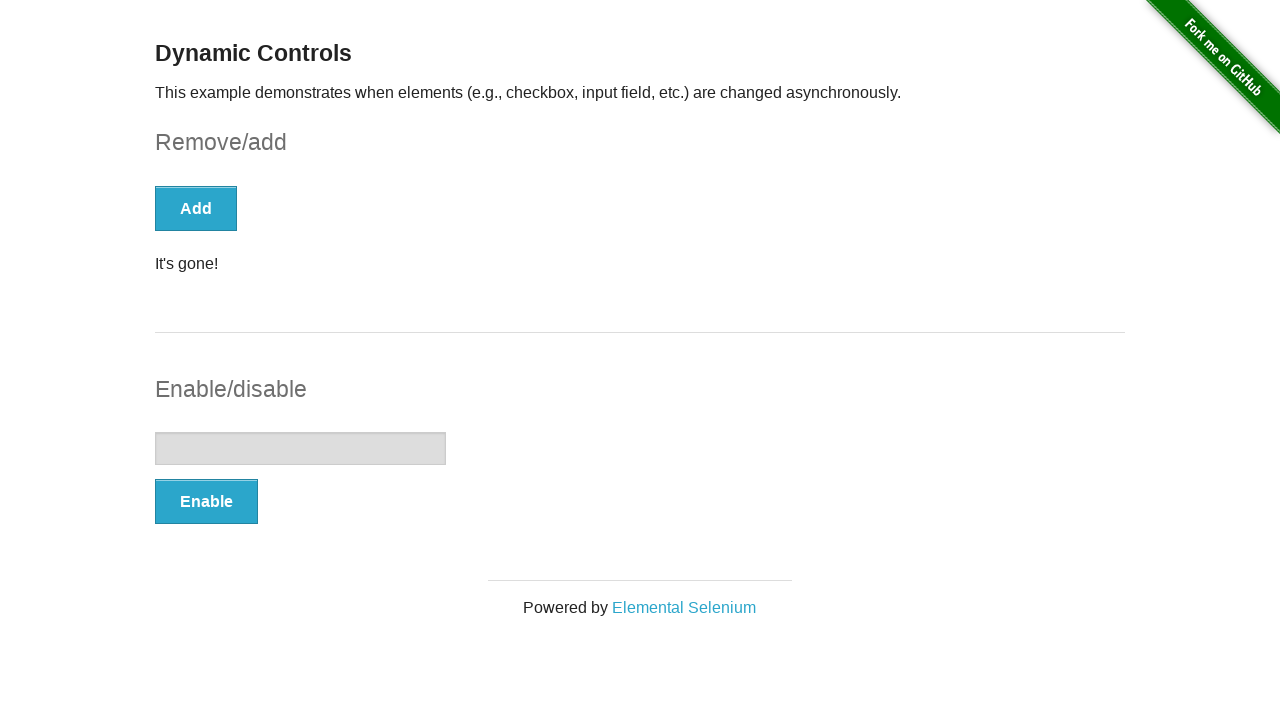

Clicked Add button at (196, 208) on xpath=//*[text()='Add']
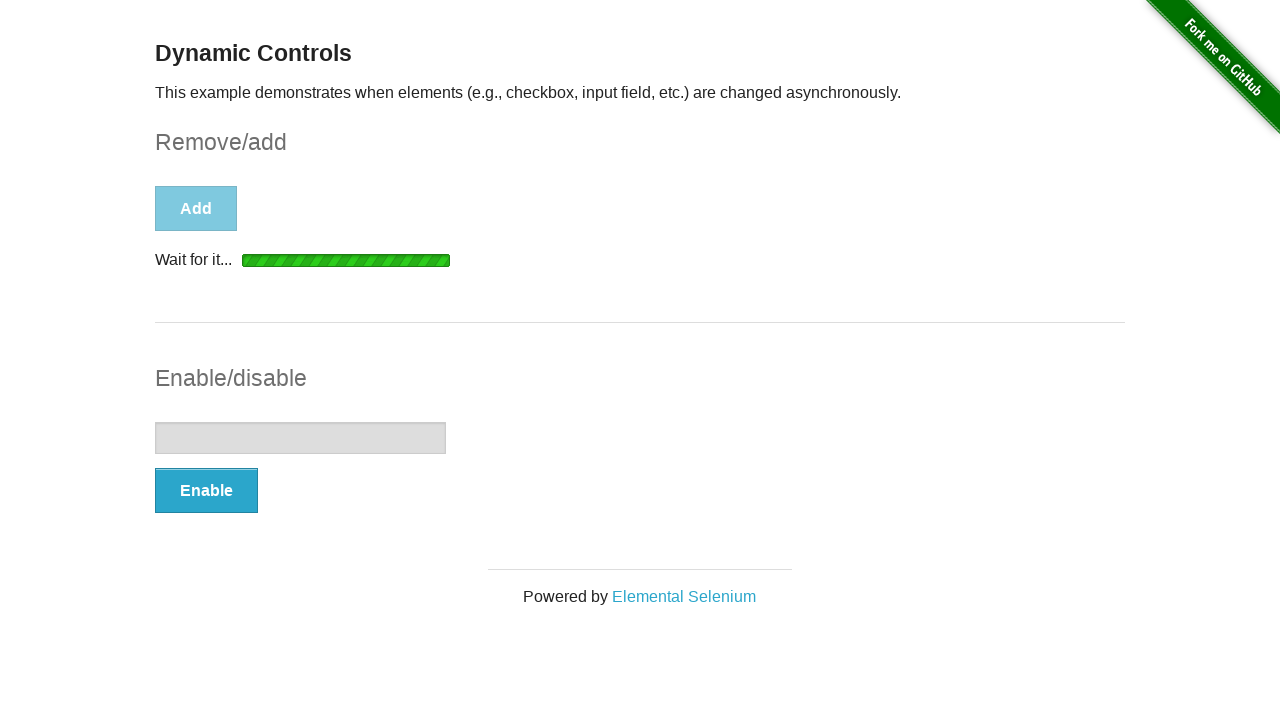

Waited for "It's back!" message to appear
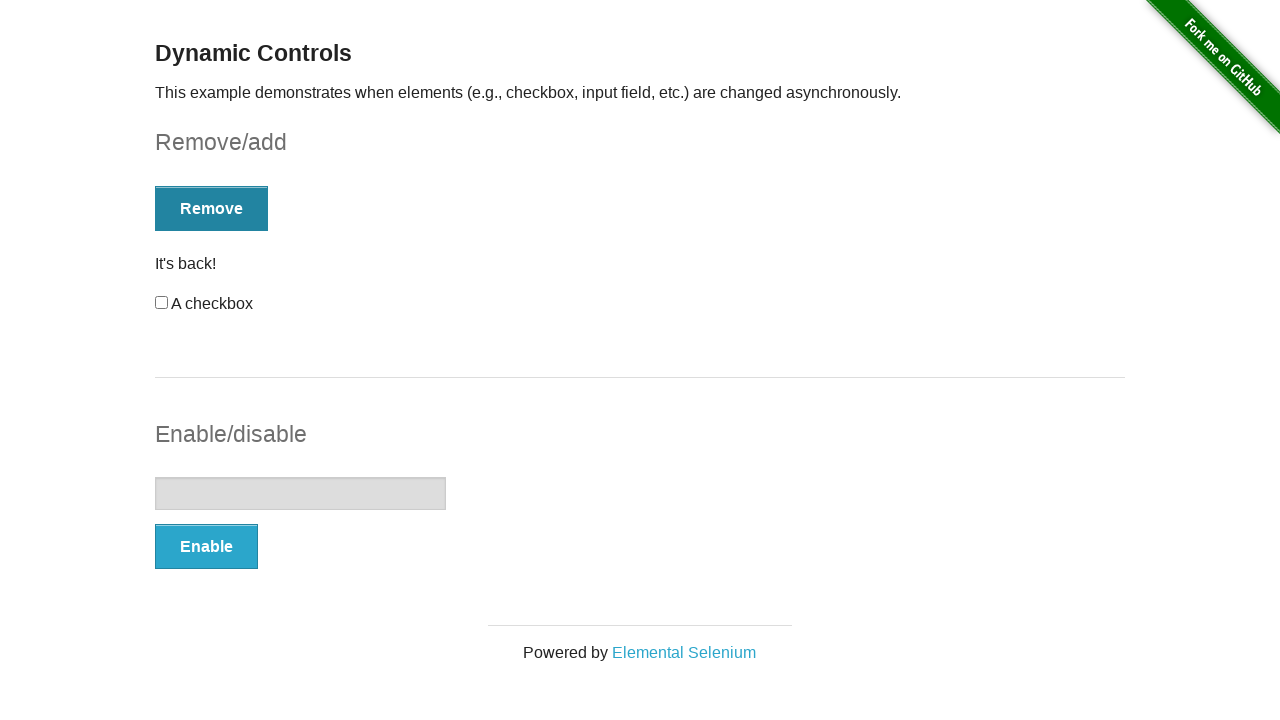

Located "It's back!" element
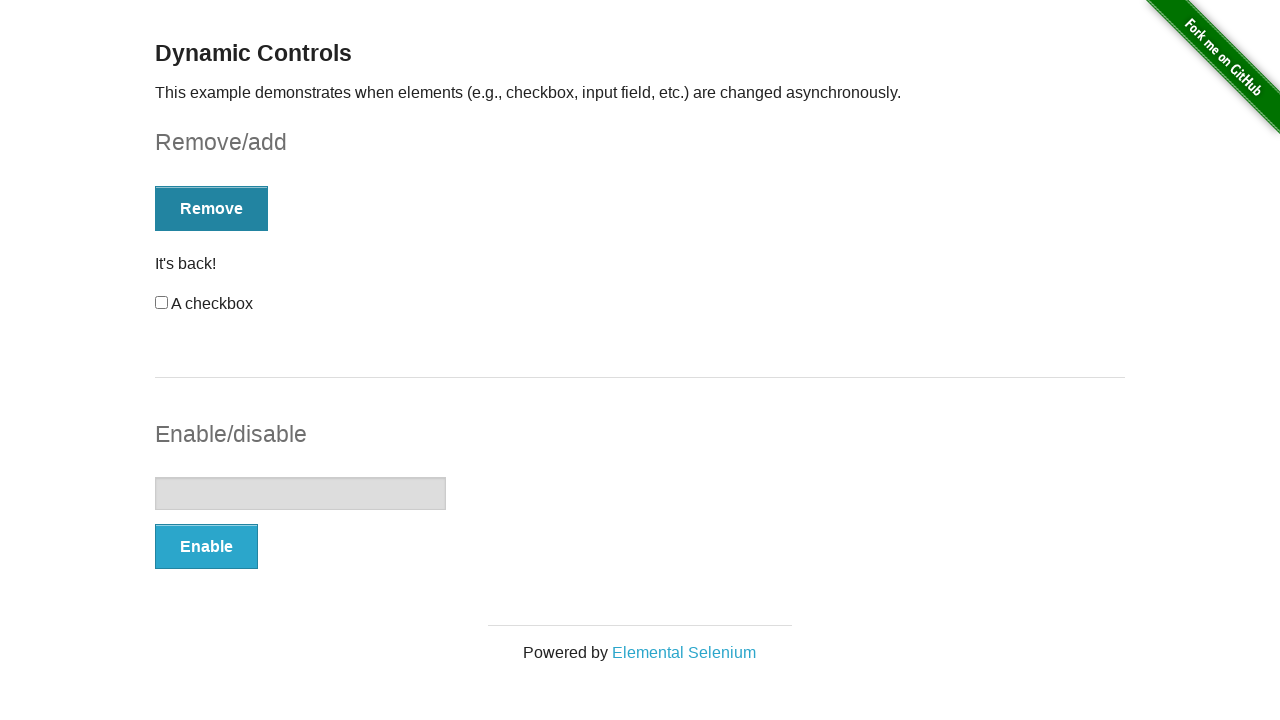

Verified "It's back!" message is visible
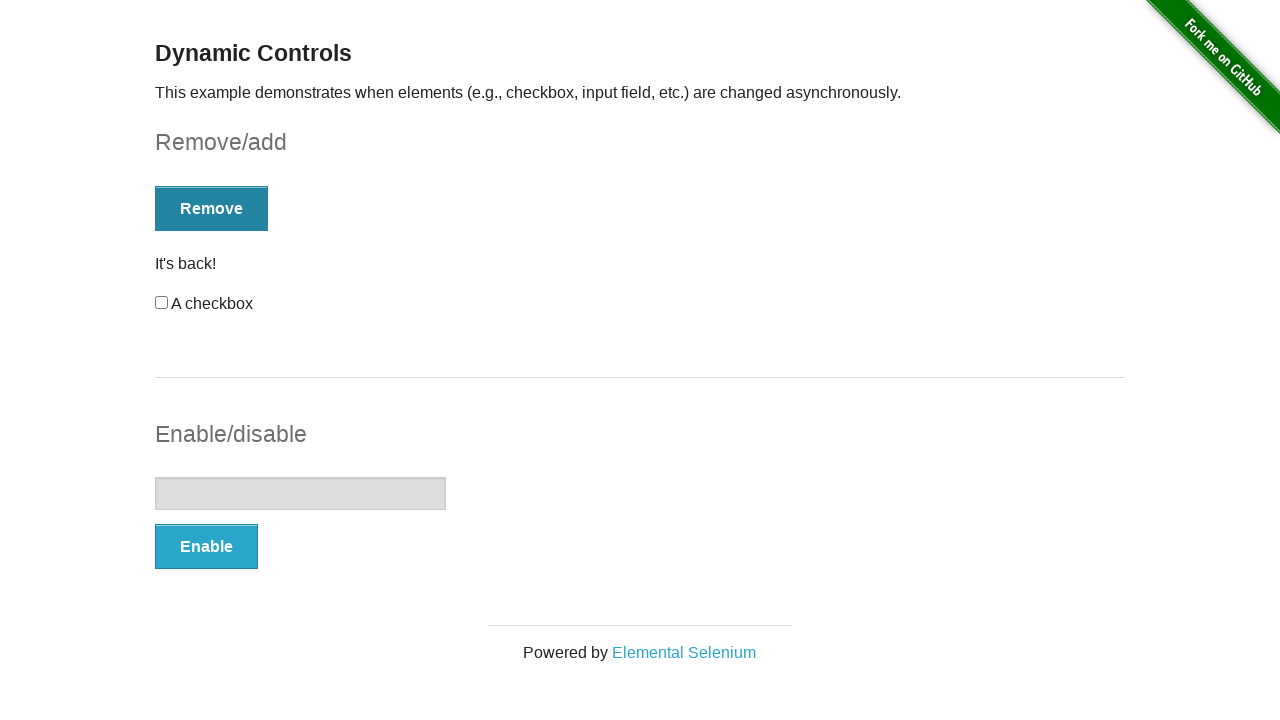

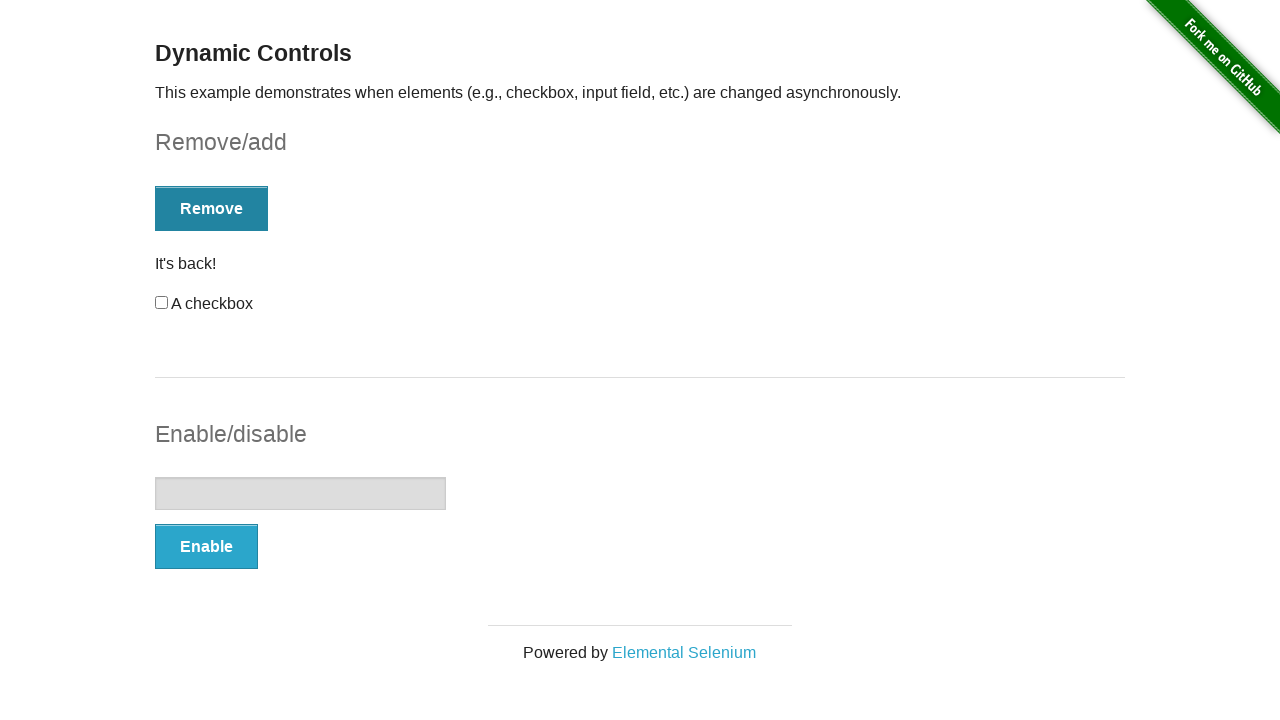